Tests clicking the full image button on the JPL Space page and verifies the expanded image modal loads correctly

Starting URL: https://data-class-jpl-space.s3.amazonaws.com/JPL_Space/index.html

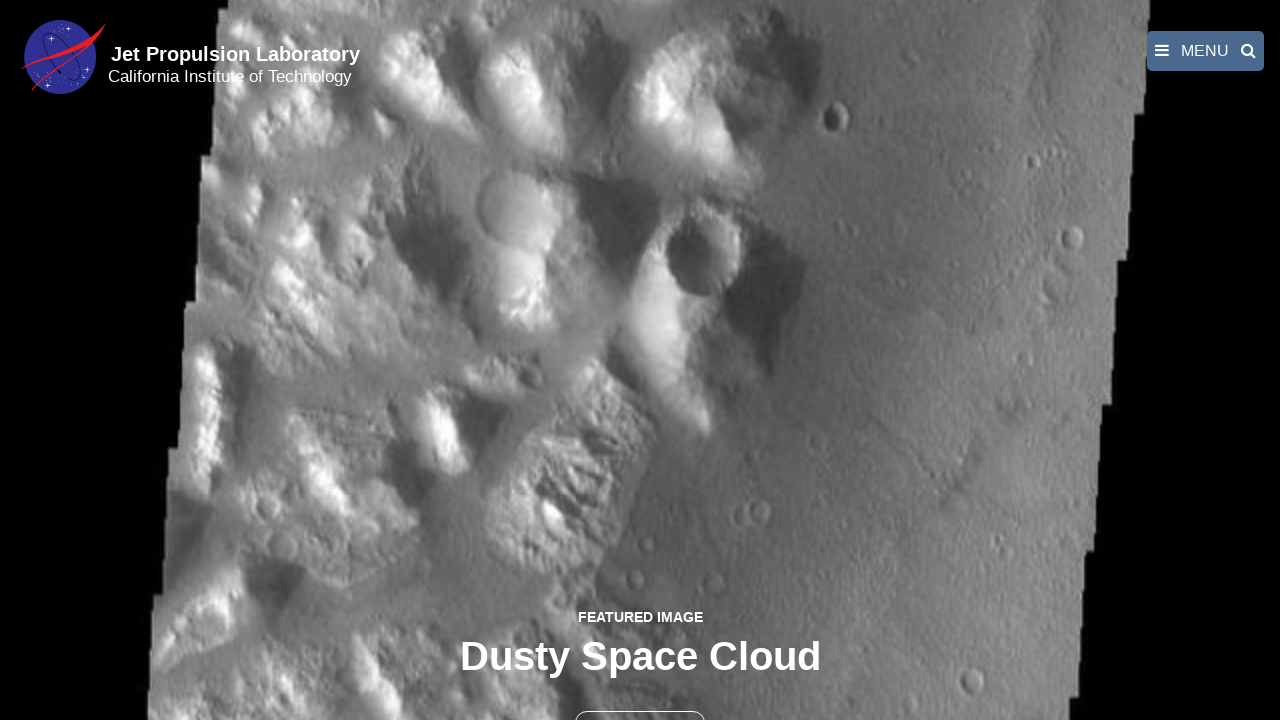

Navigated to JPL Space page
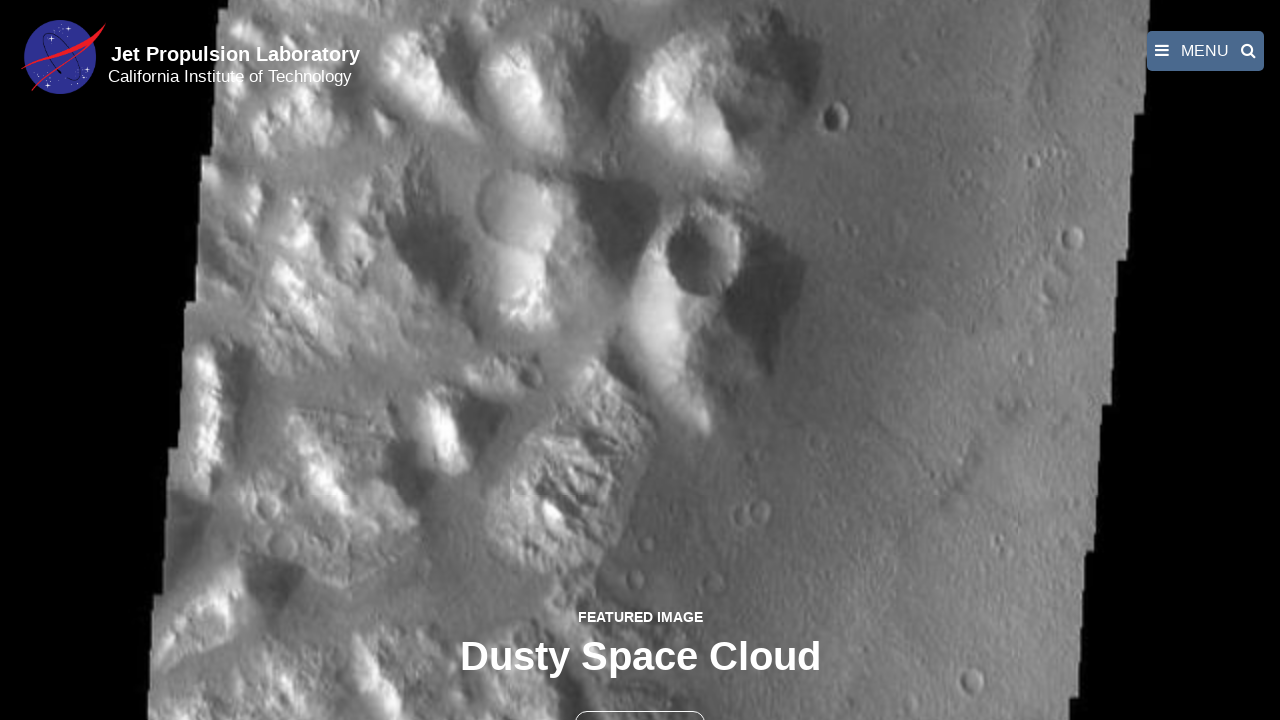

Clicked the full image button to expand featured image at (640, 699) on button >> nth=1
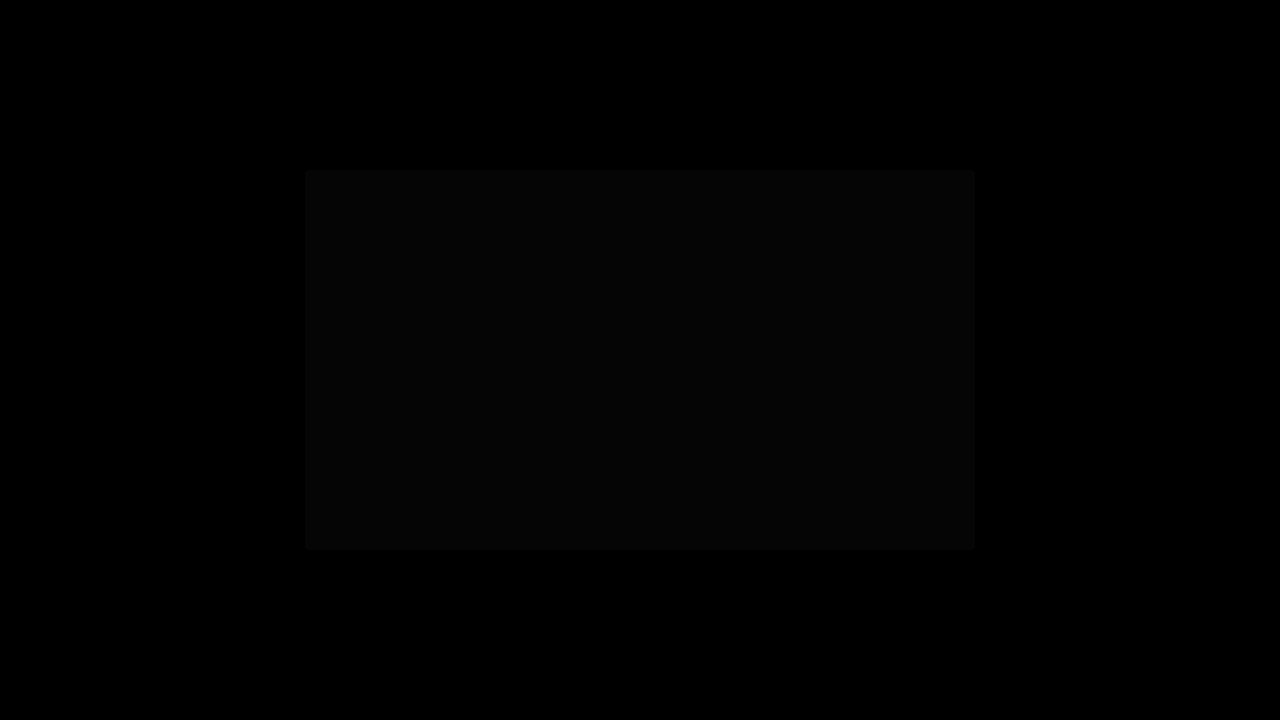

Expanded image modal loaded with fancybox image
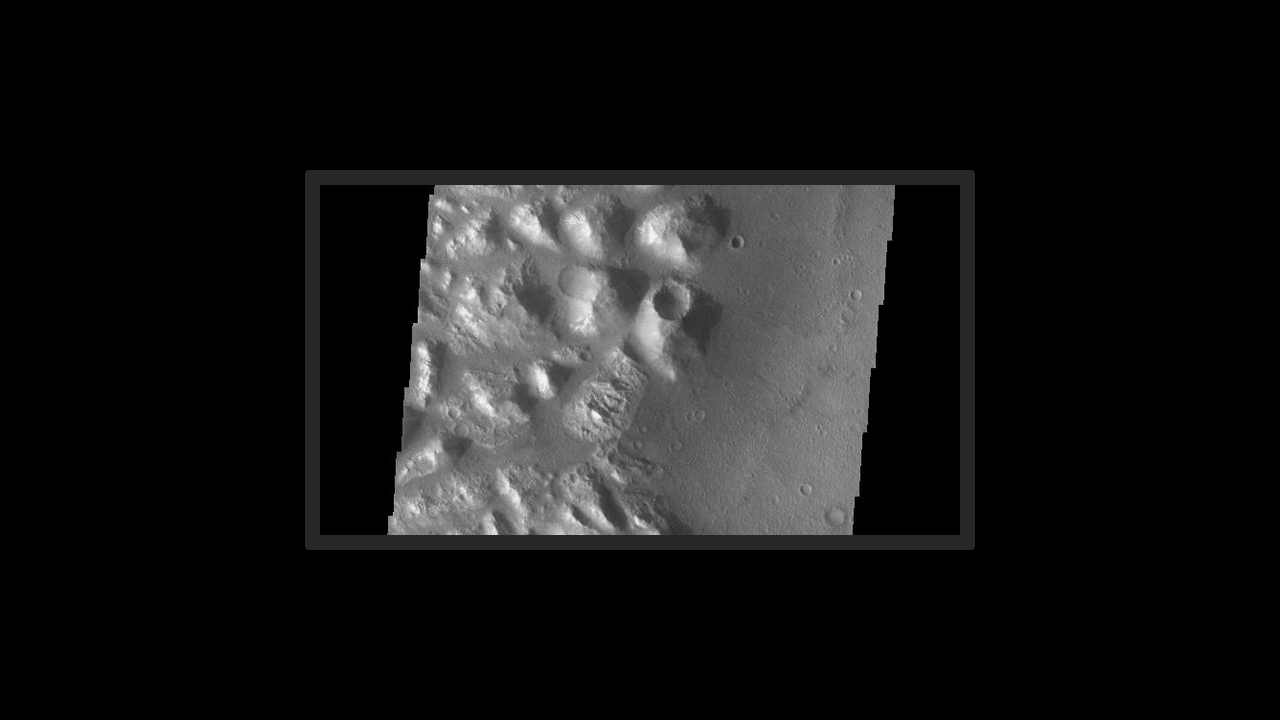

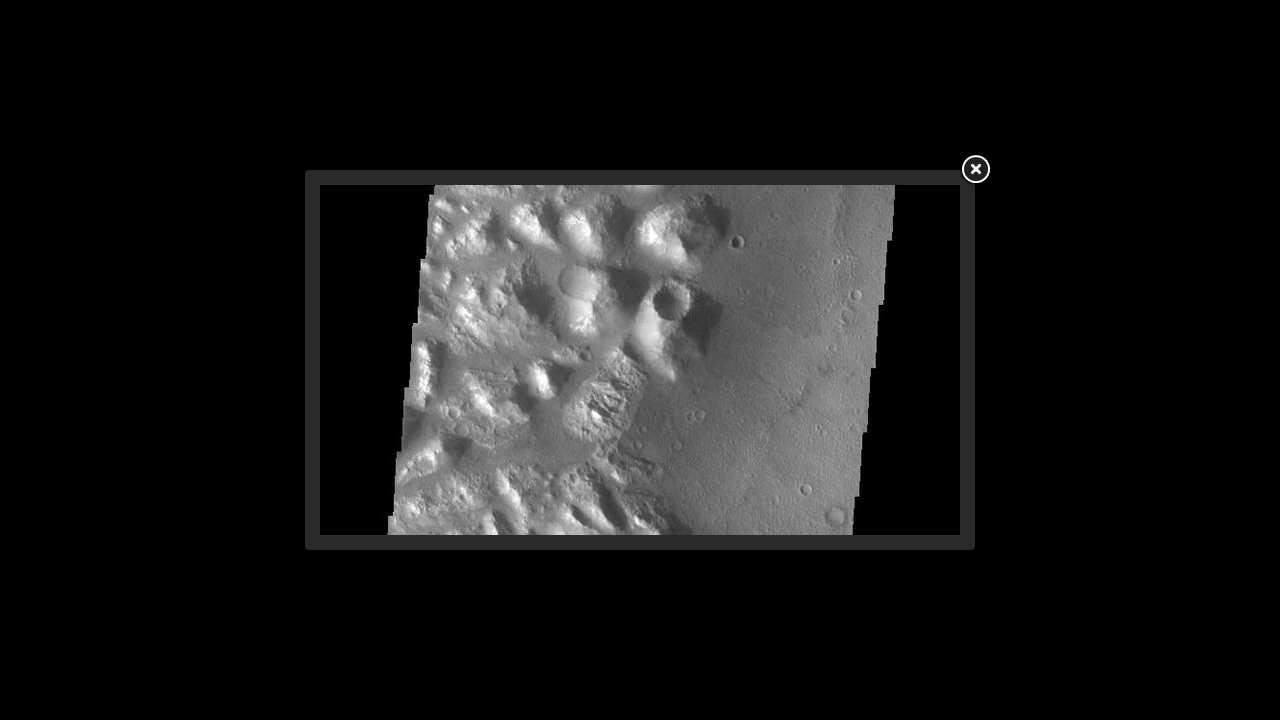